Navigates to complianceonline.com and verifies the page loads by checking the title

Starting URL: https://complianceonline.com

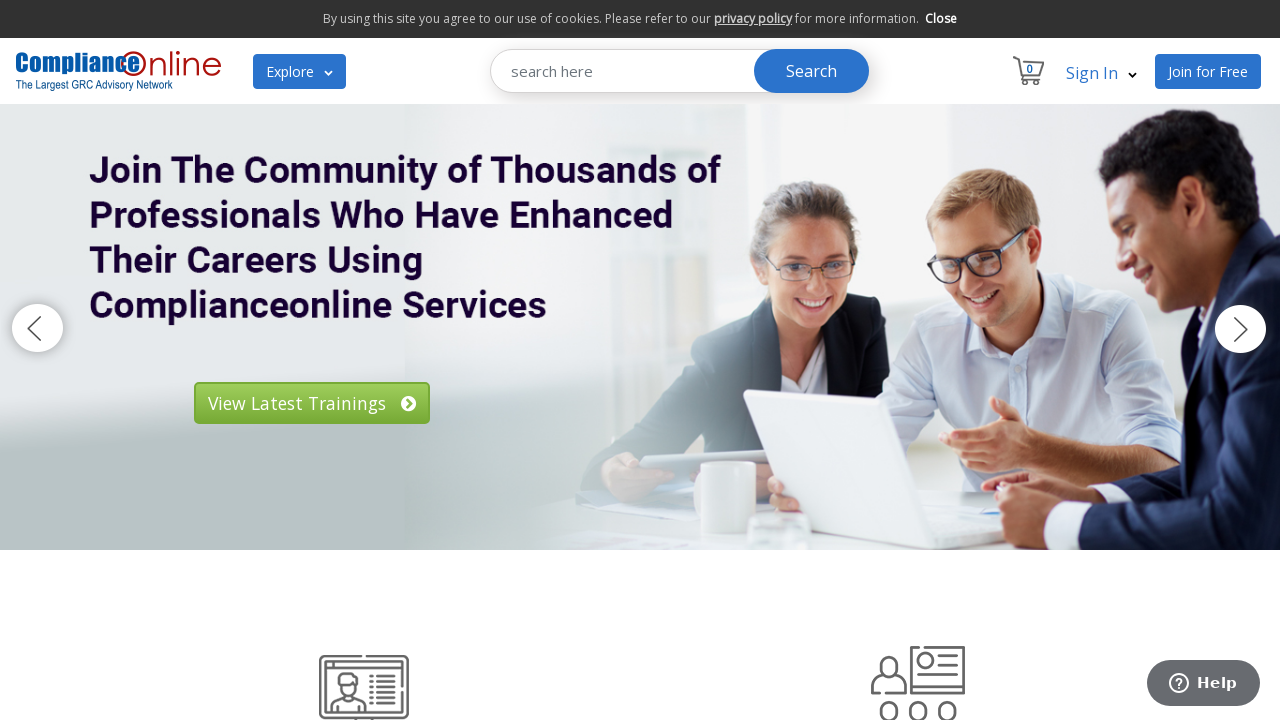

Waited for page to reach domcontentloaded state
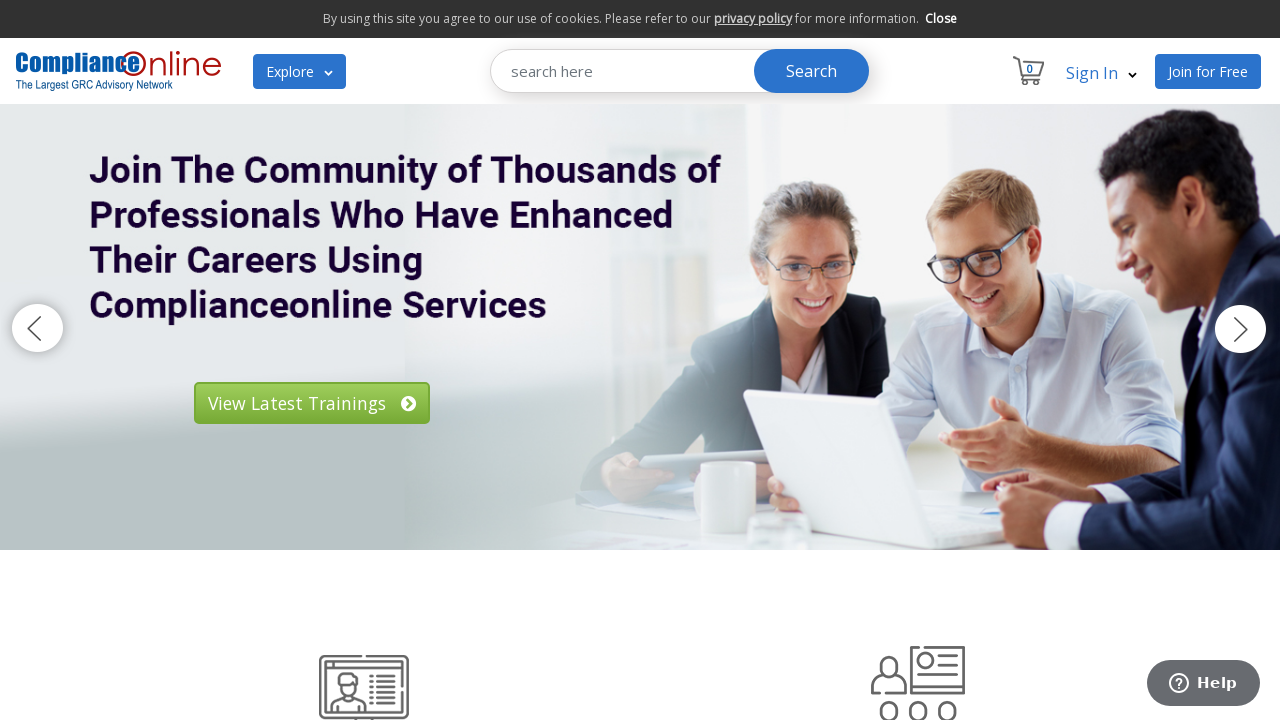

Retrieved page title: 'Regulatory Compliance Training, GRC Advisory & Consulting, Webinars, Seminars & Standards'
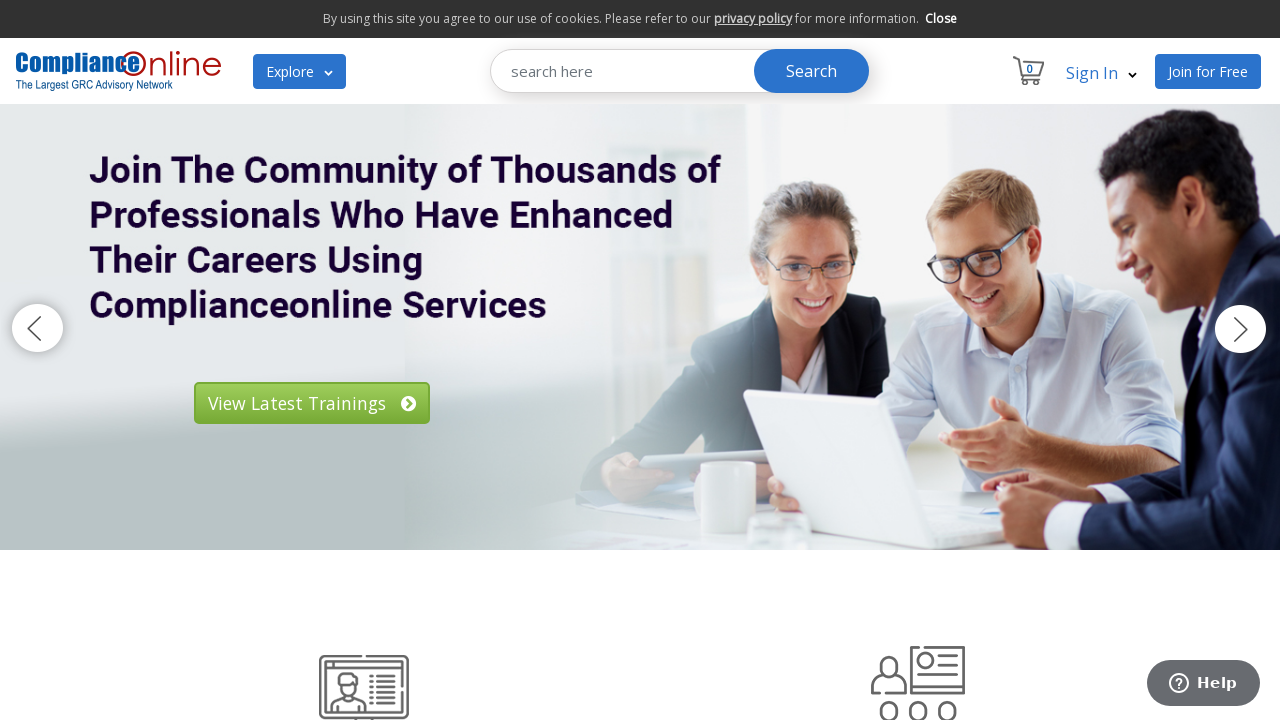

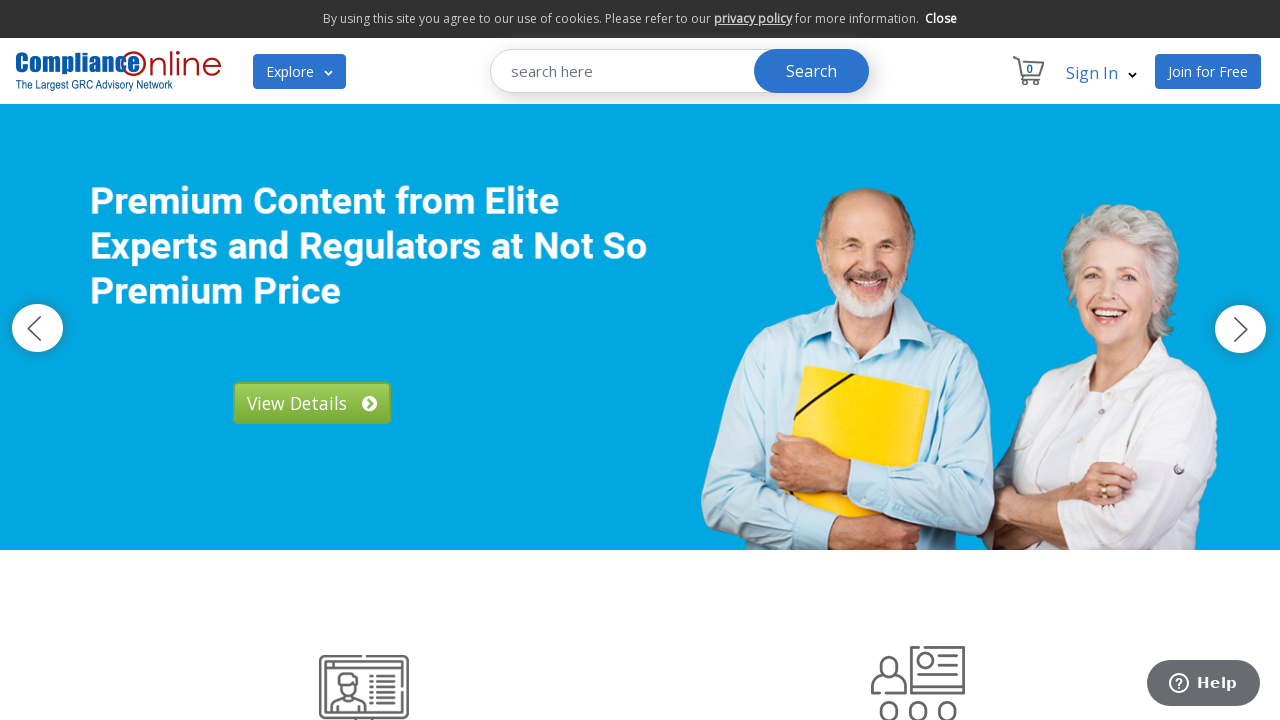